Tests navigation to Weather page and verifies the page loads correctly

Starting URL: https://www.timeanddate.com/

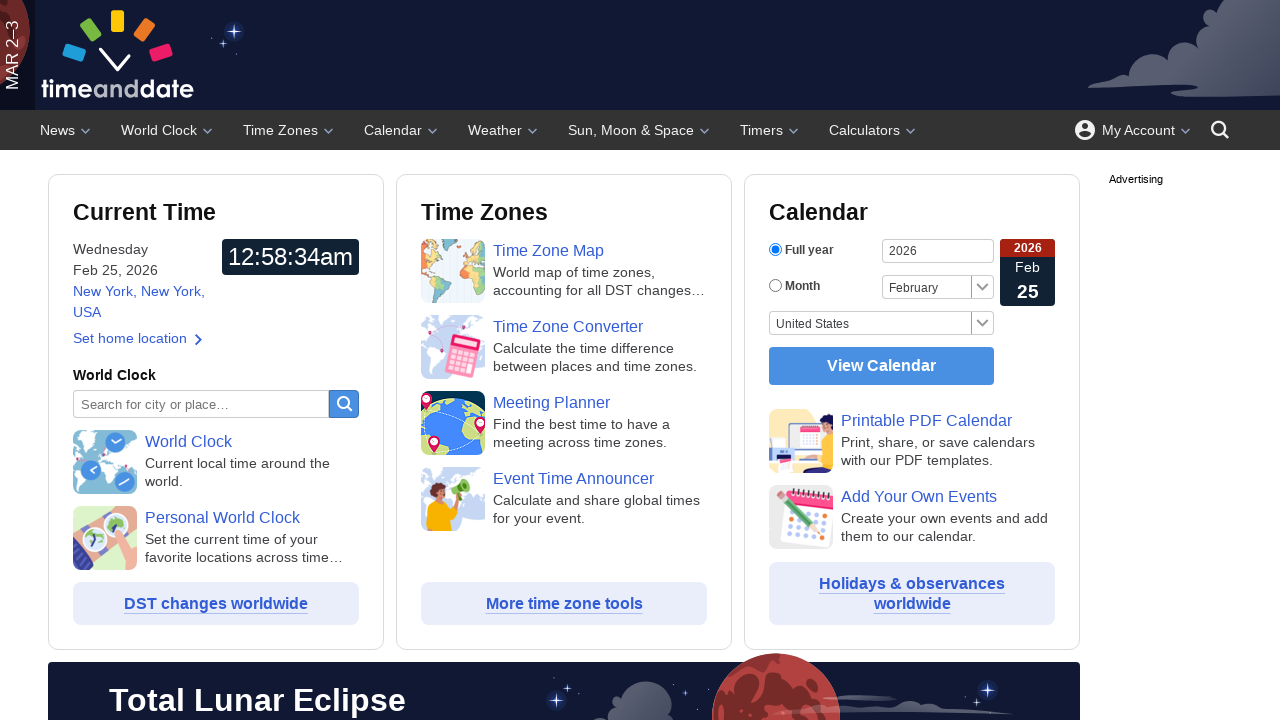

Clicked on Weather link at (504, 130) on text=Weather
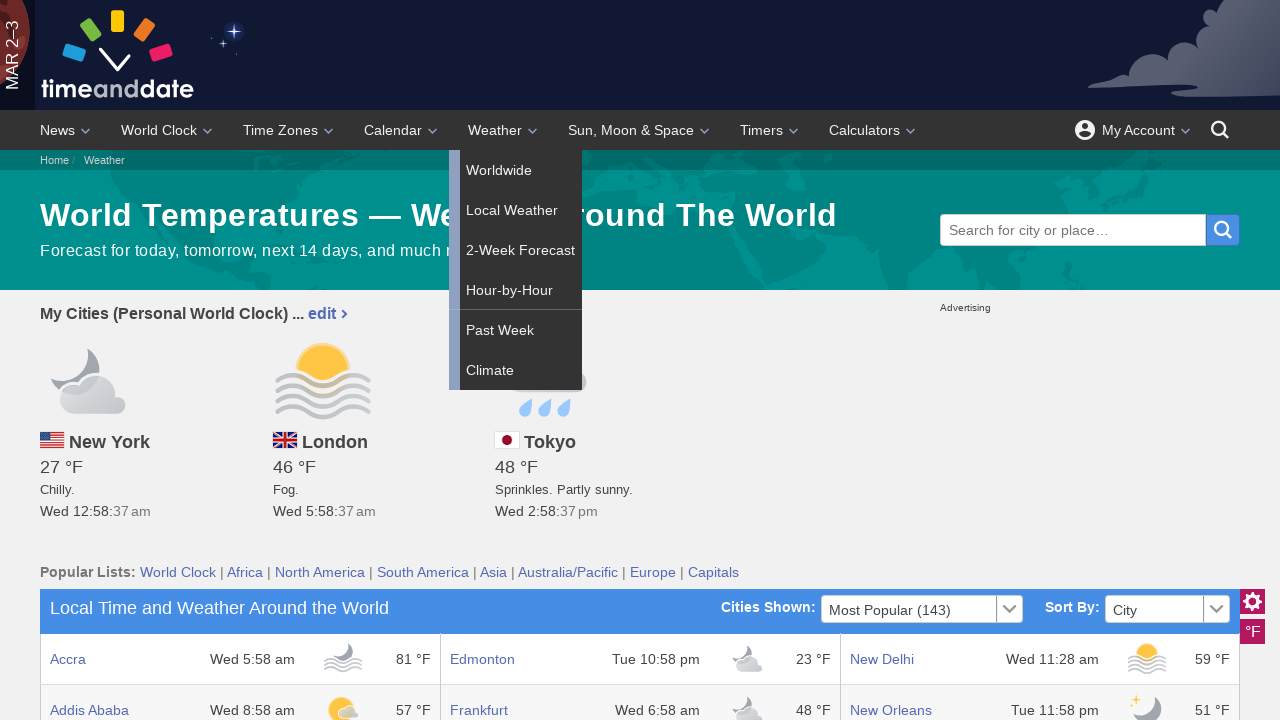

Weather page loaded successfully (networkidle state reached)
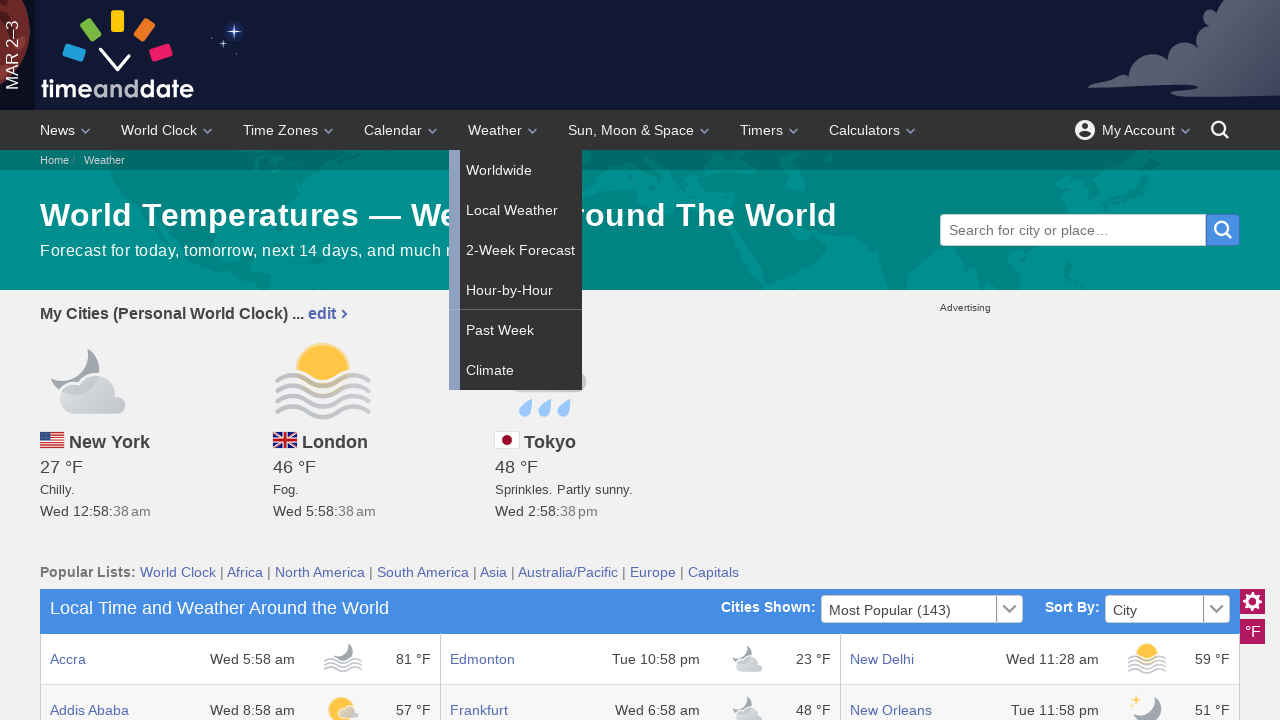

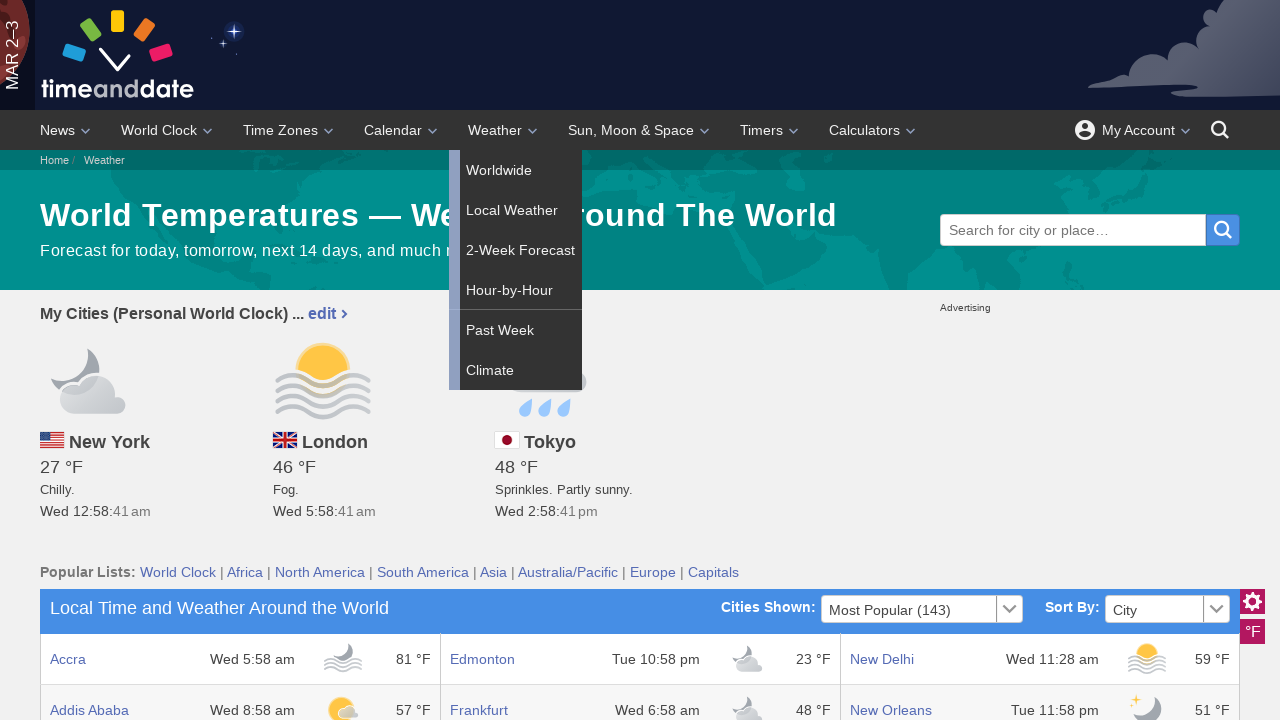